Tests opting out of A/B tests by adding the opt-out cookie before navigating to the A/B test page, then verifying the page shows the non-A/B test version.

Starting URL: http://the-internet.herokuapp.com

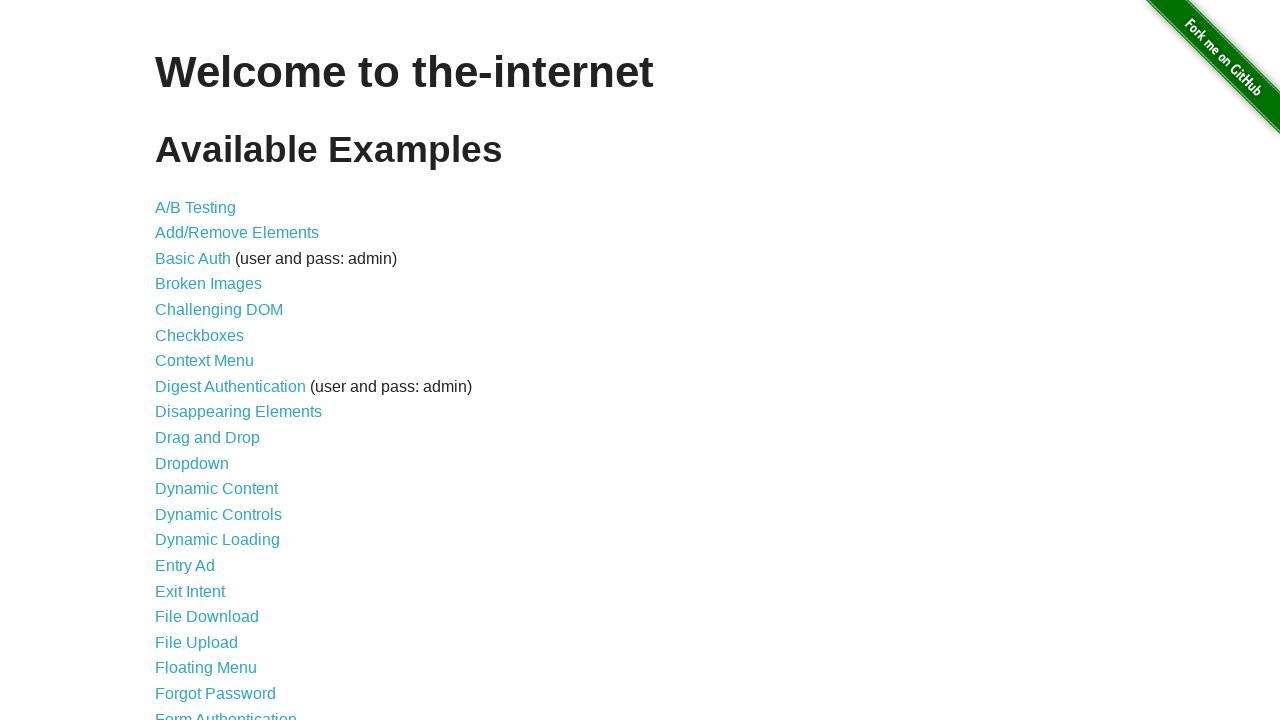

Added optimizelyOptOut cookie to opt out of A/B testing
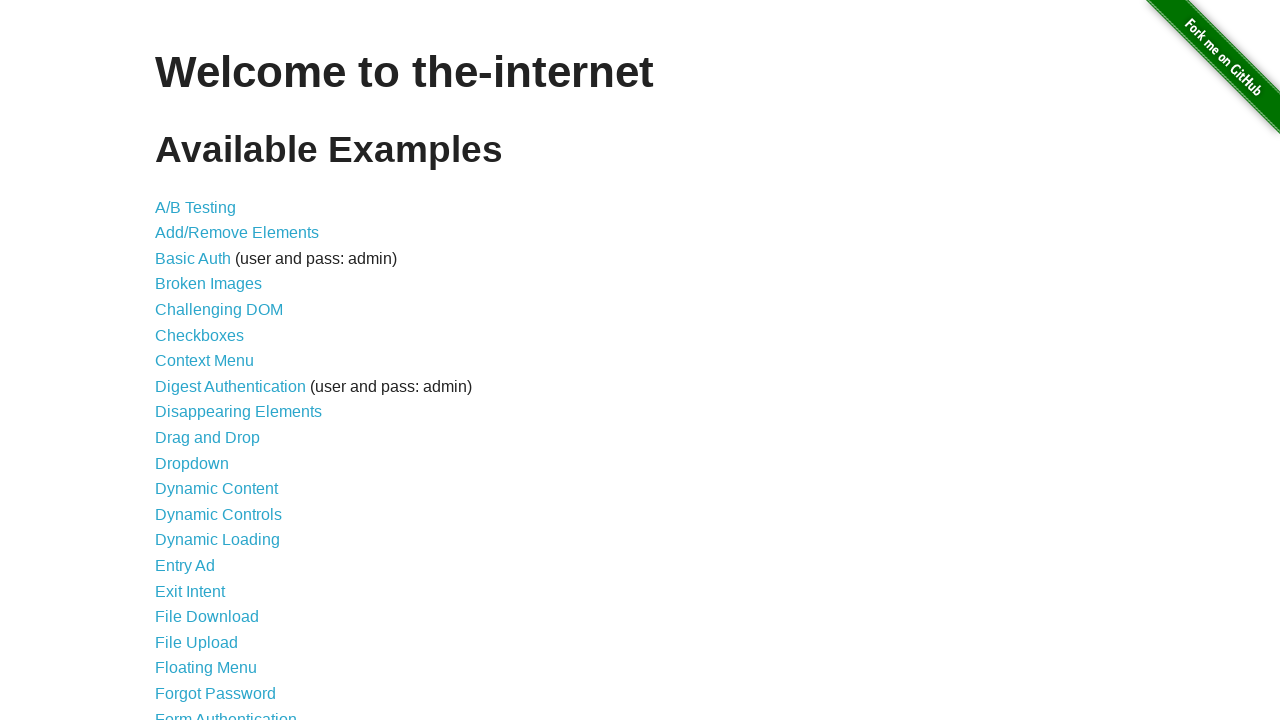

Navigated to A/B test page
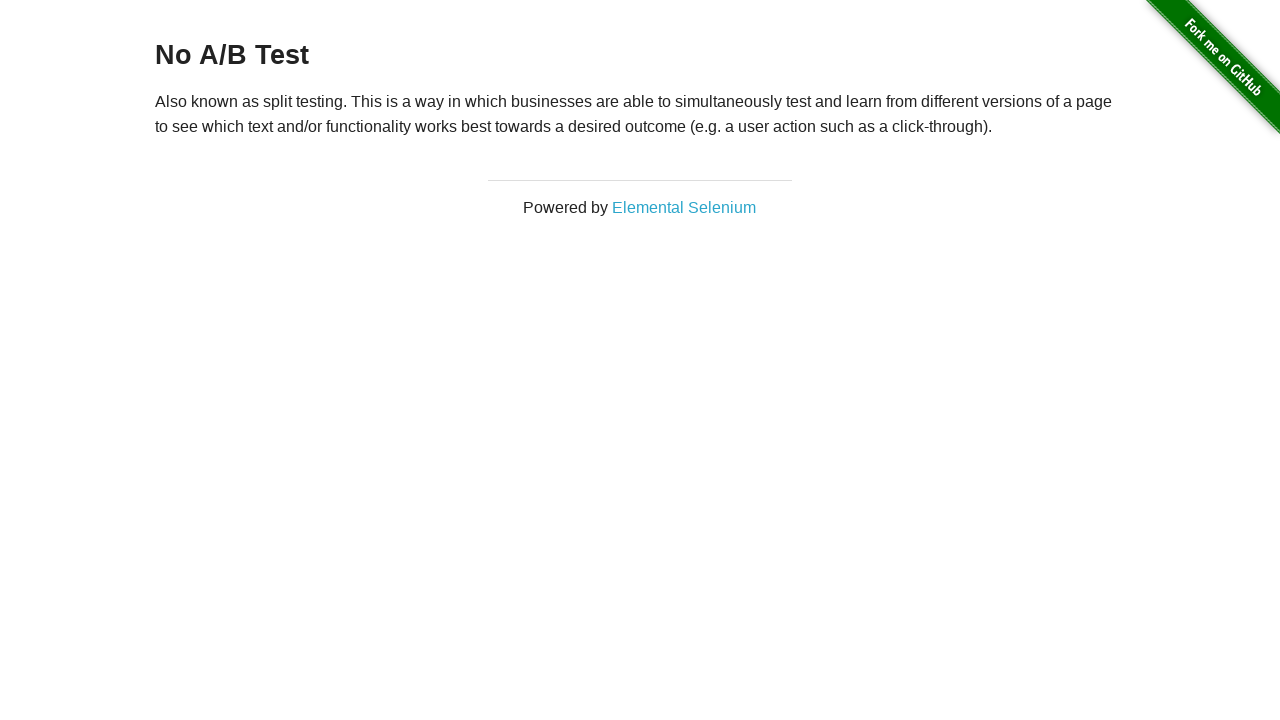

Retrieved heading text from page
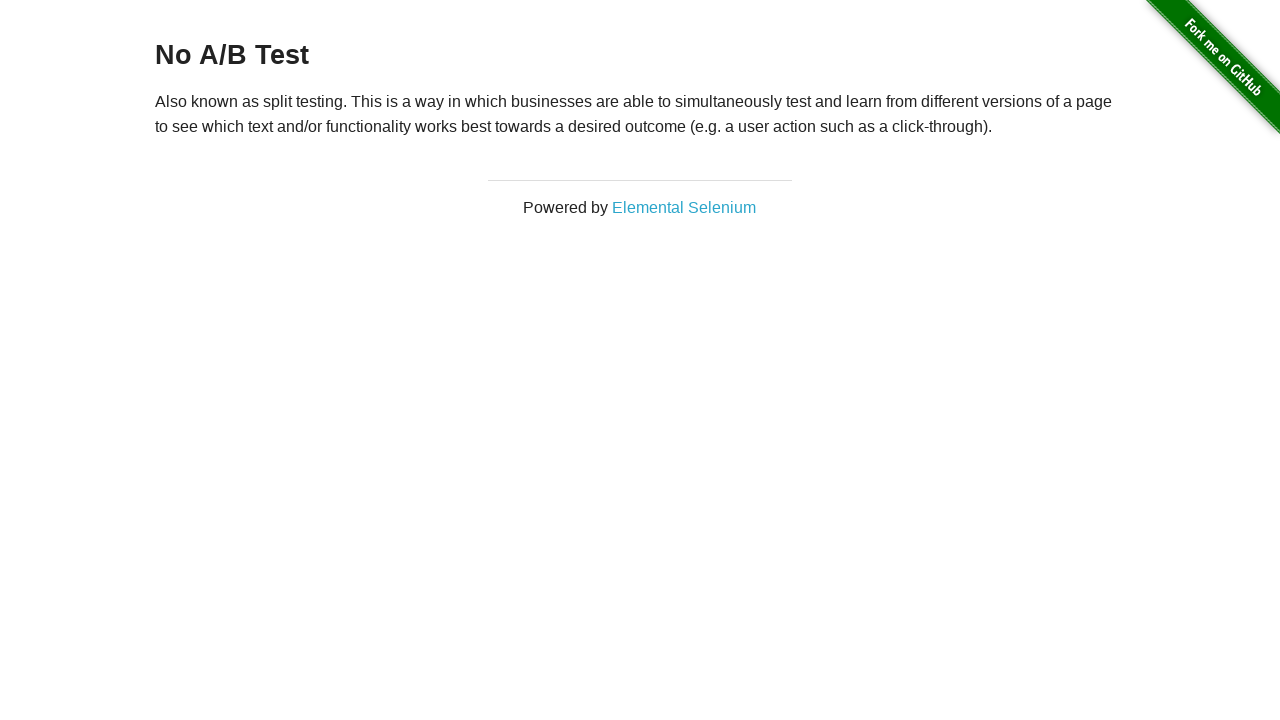

Verified heading displays 'No A/B Test' confirming opt-out is working
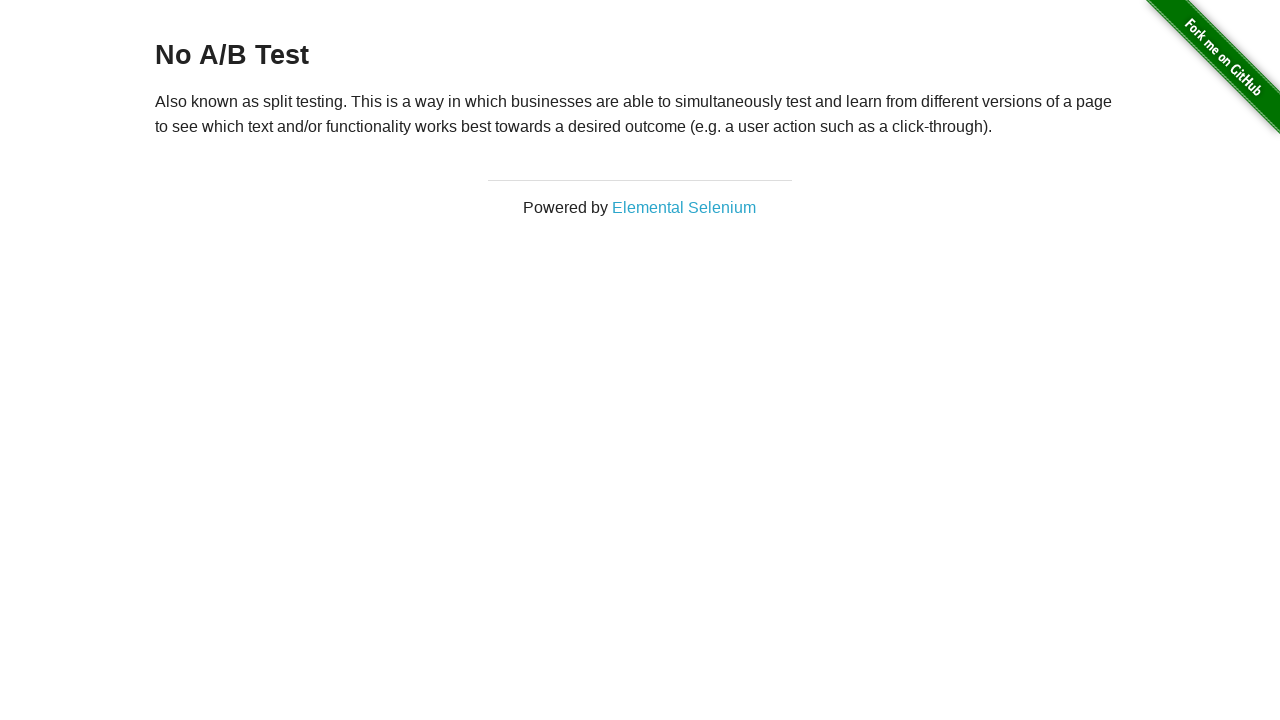

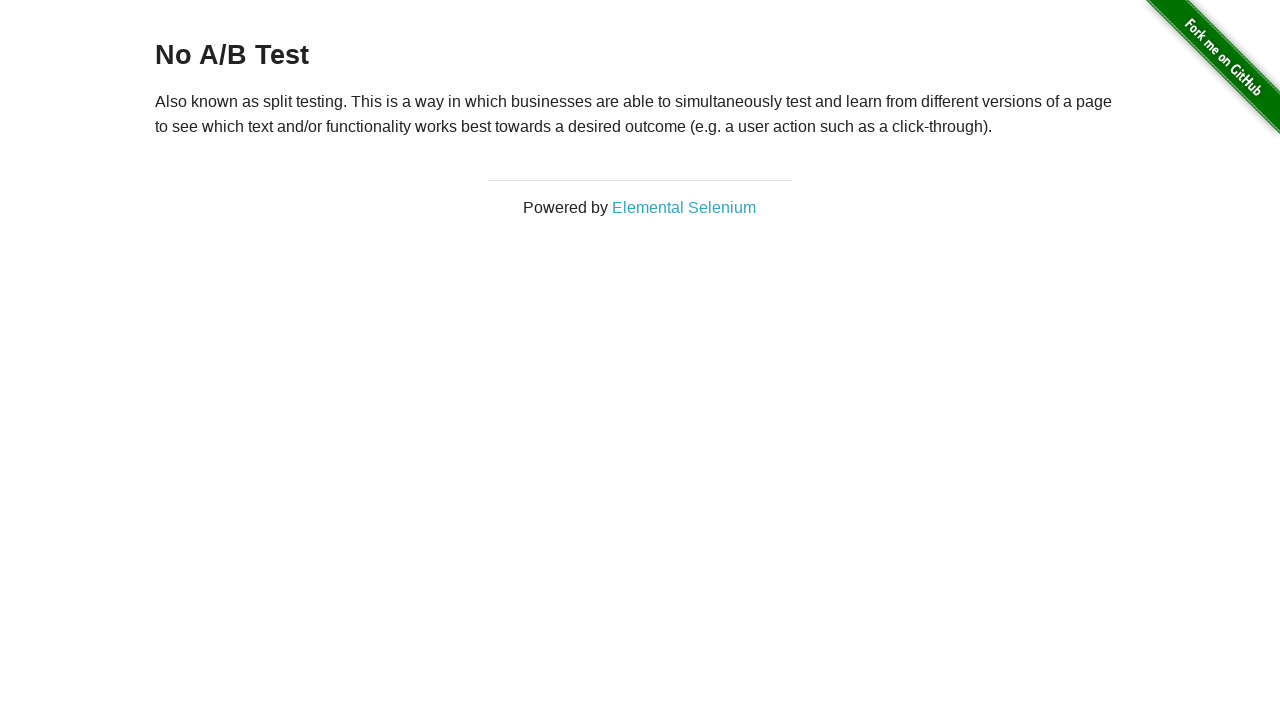